Tests checkbox selection functionality on a dropdown practice page by clicking a specific discount checkbox and verifying its selection state

Starting URL: https://rahulshettyacademy.com/dropdownsPractise/

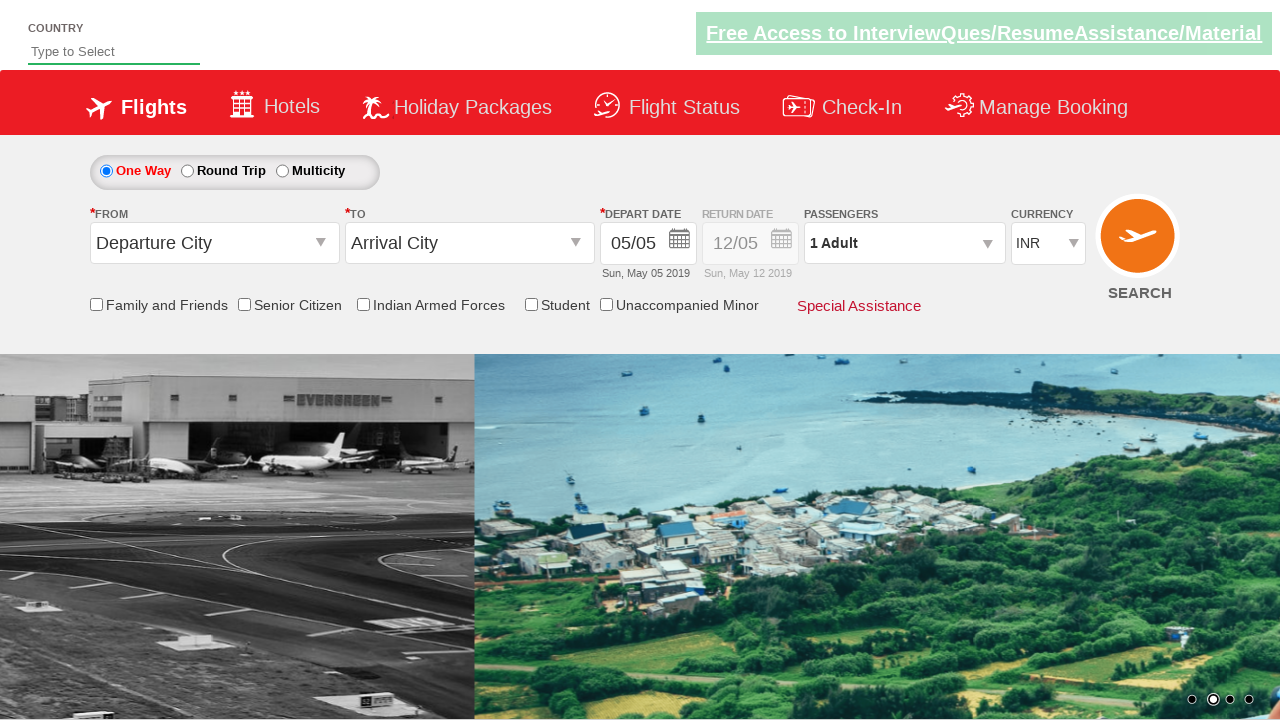

Clicked Senior Citizen discount checkbox at (244, 304) on xpath=//input[@id='ctl00_mainContent_chk_SeniorCitizenDiscount']
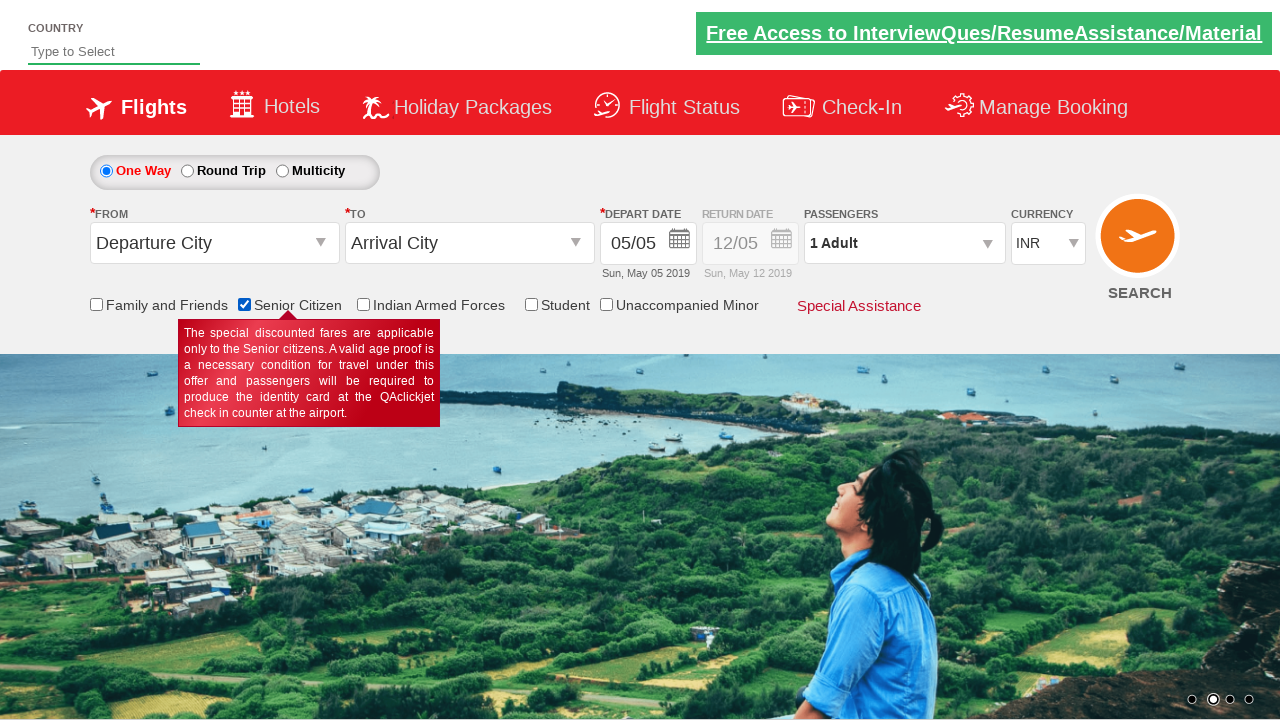

Verified Senior Citizen checkbox is selected
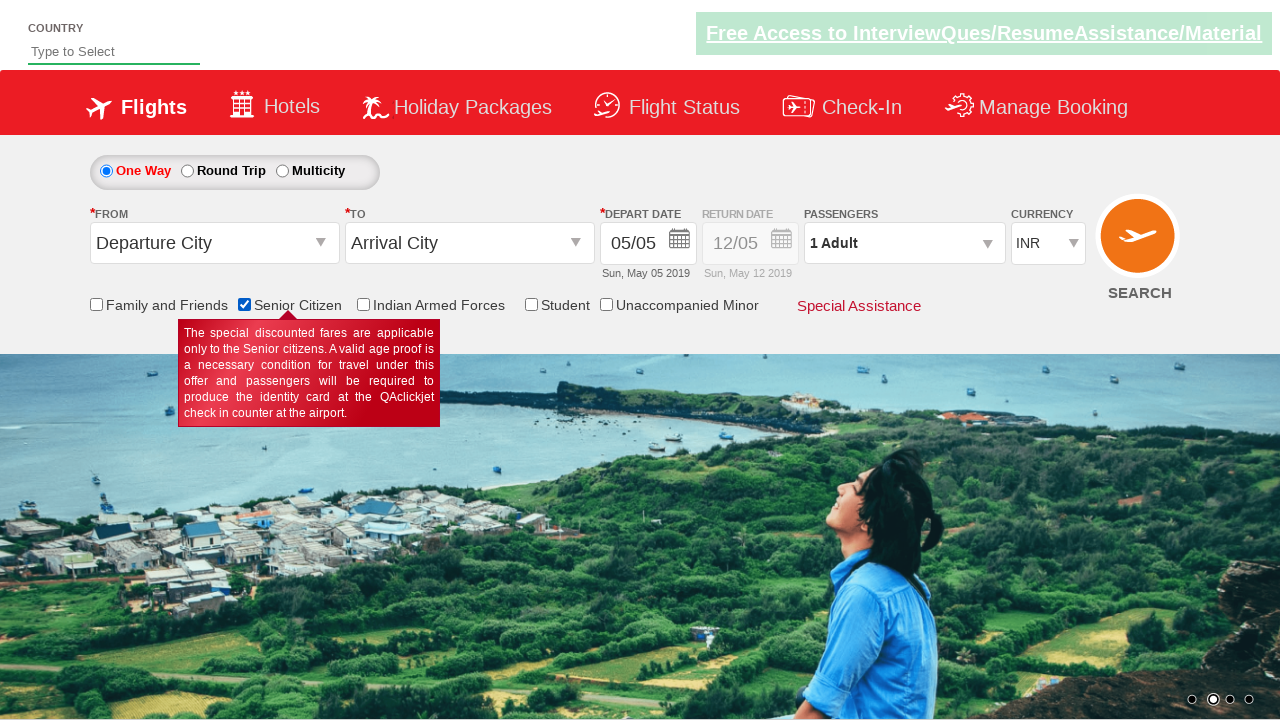

Retrieved tooltip text from discount offer
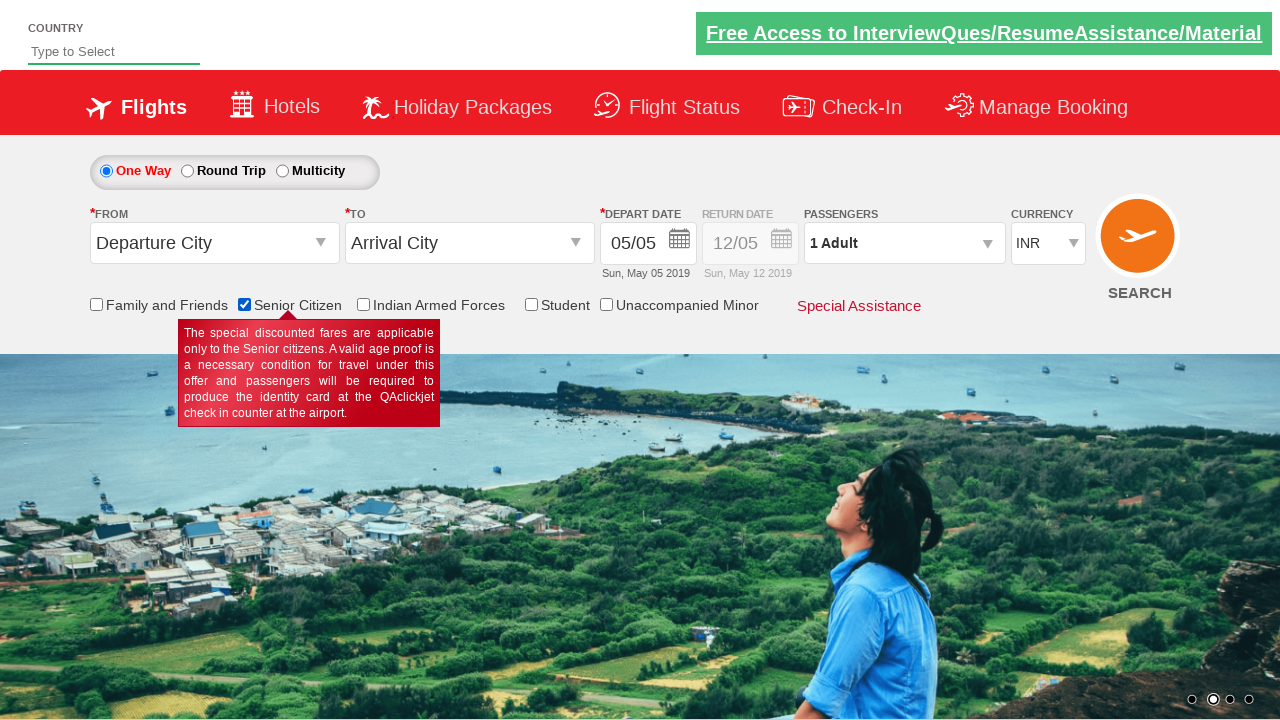

Verified tooltip text is displayed
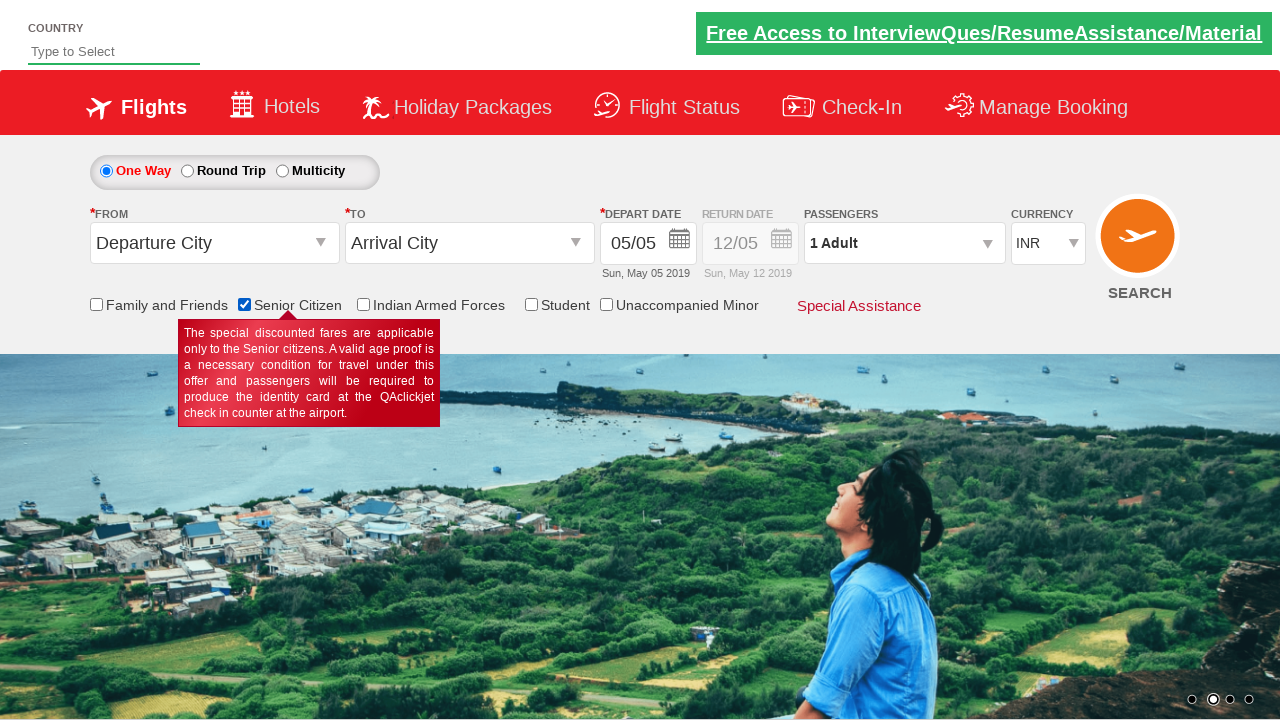

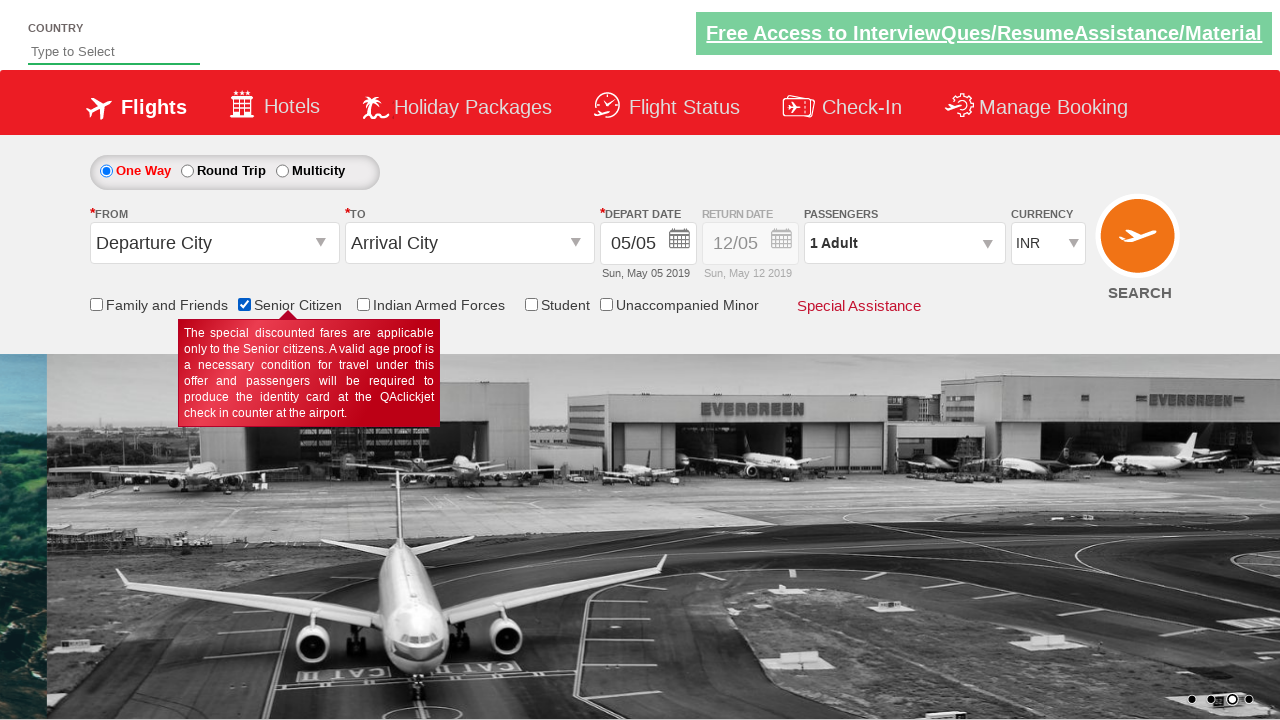